Basic browser test that navigates to the DemoQA homepage and verifies the page loads successfully

Starting URL: https://demoqa.com

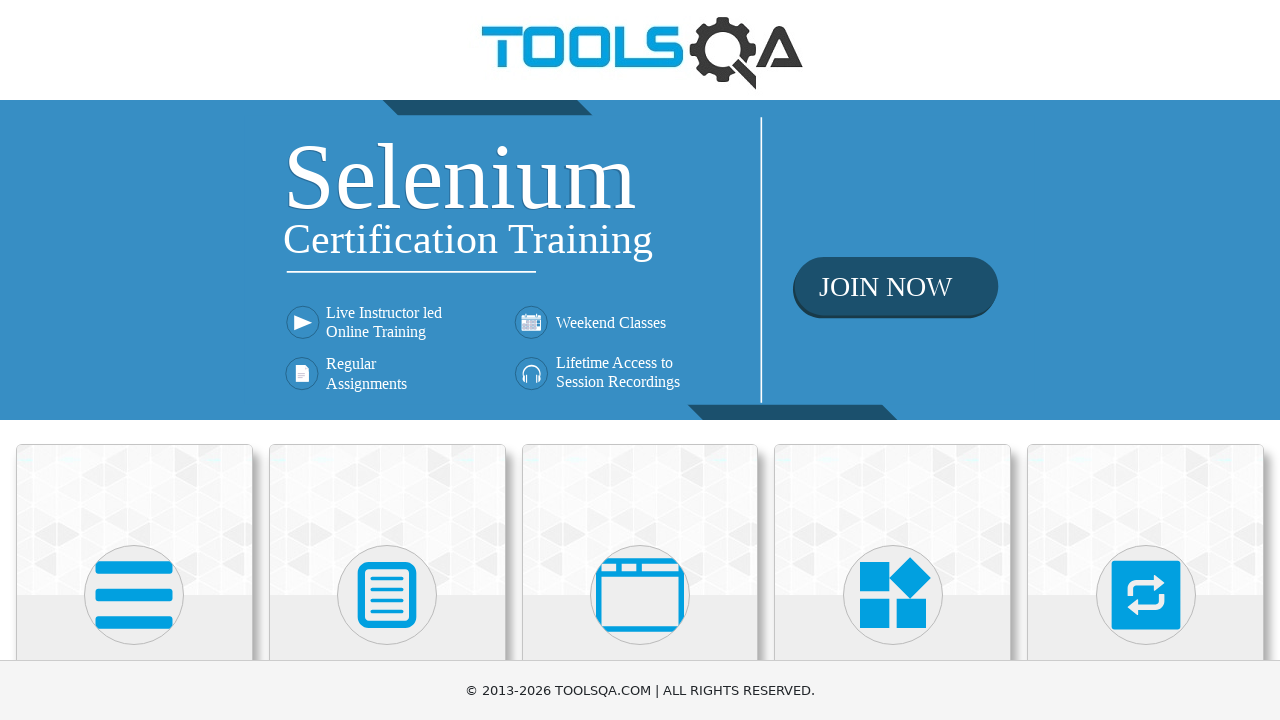

Navigated to DemoQA homepage at https://demoqa.com
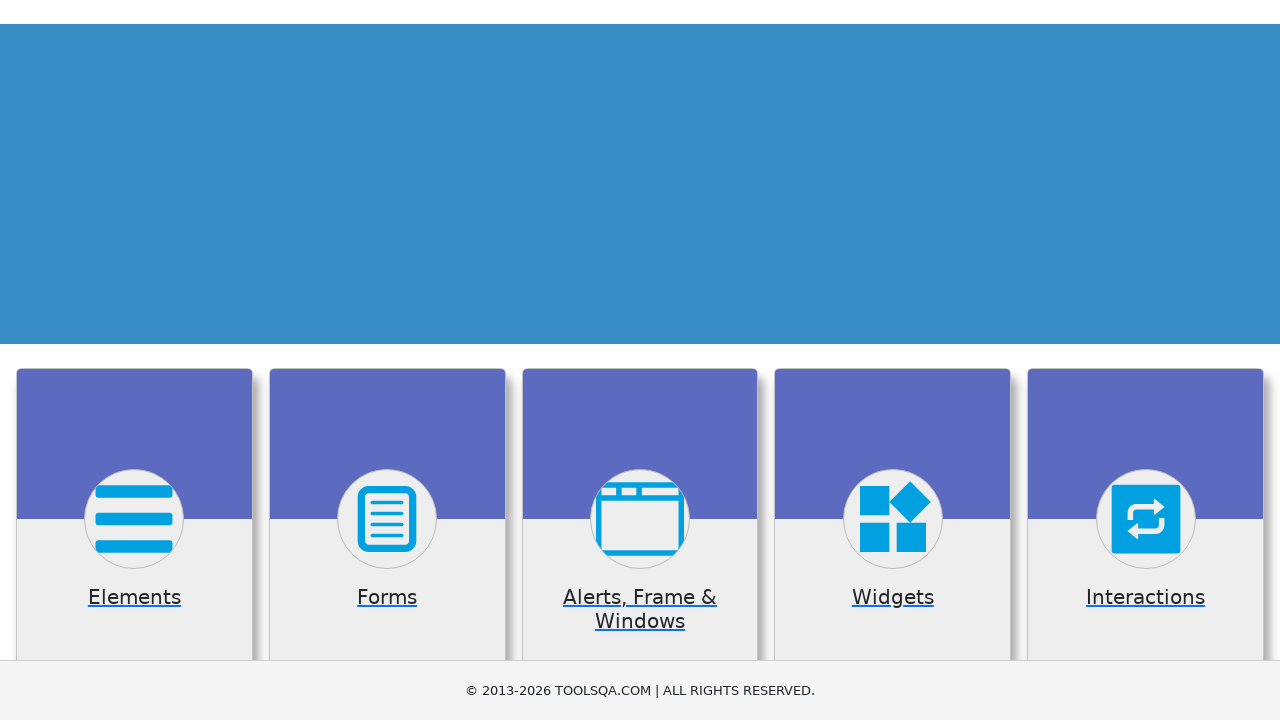

Page reached domcontentloaded state
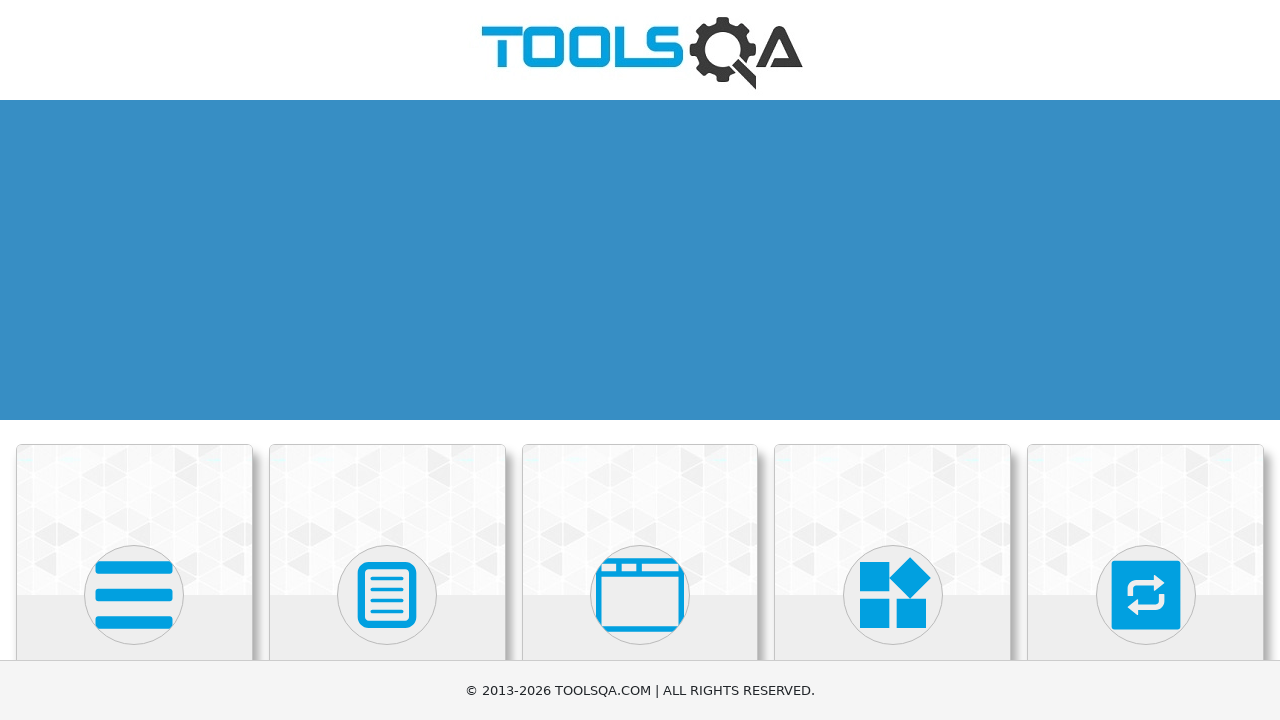

Body element is present - page has loaded successfully
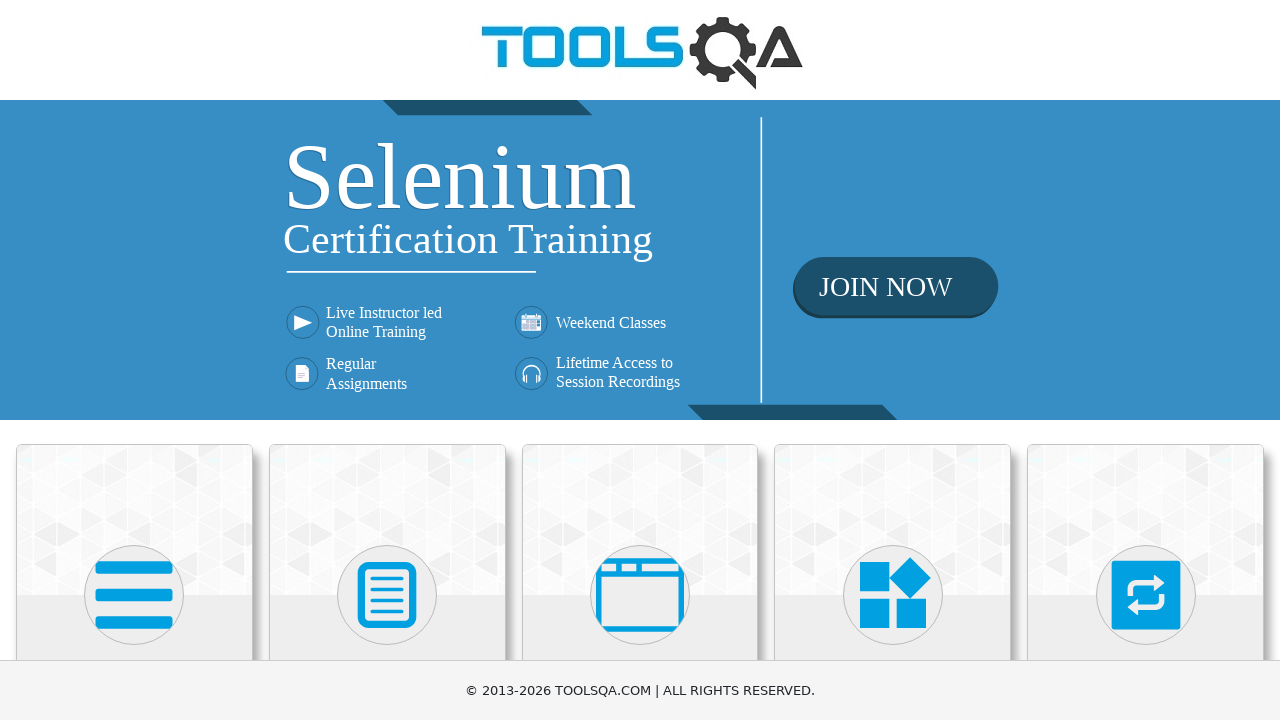

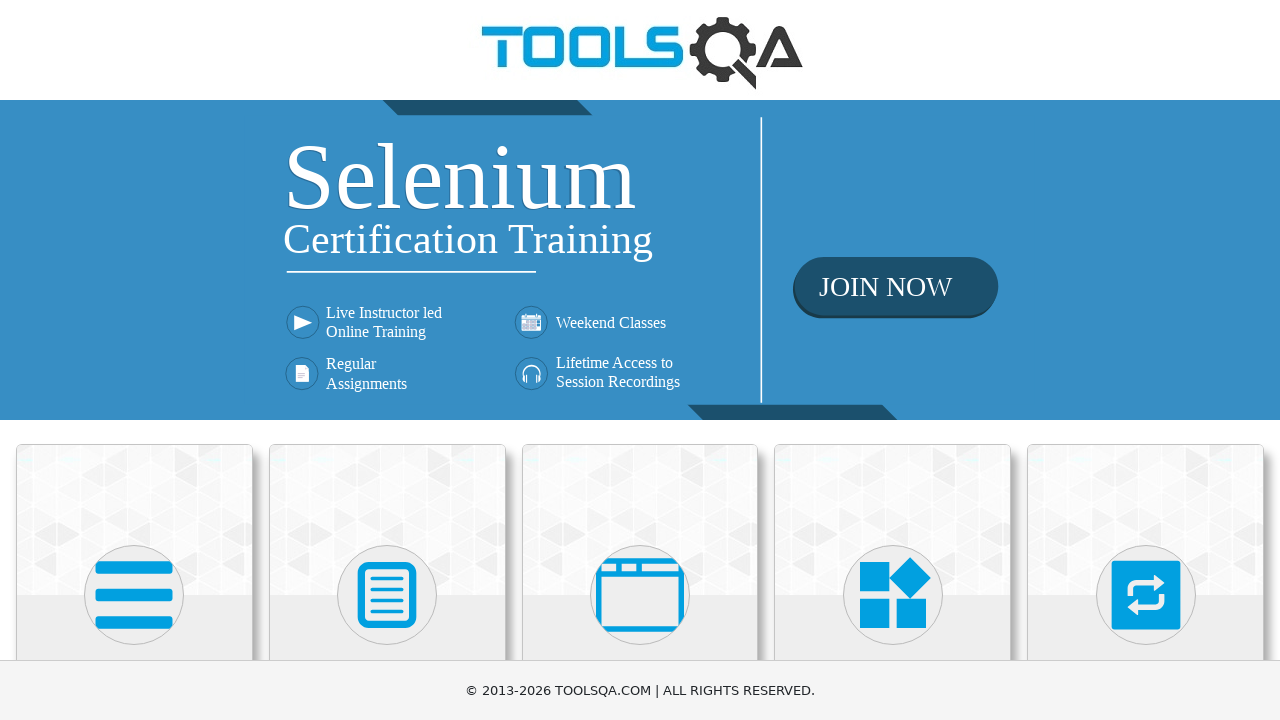